Tests the autocomplete country dropdown functionality by typing a country name and waiting for suggestions to appear on a practice automation page.

Starting URL: https://rahulshettyacademy.com/AutomationPractice/

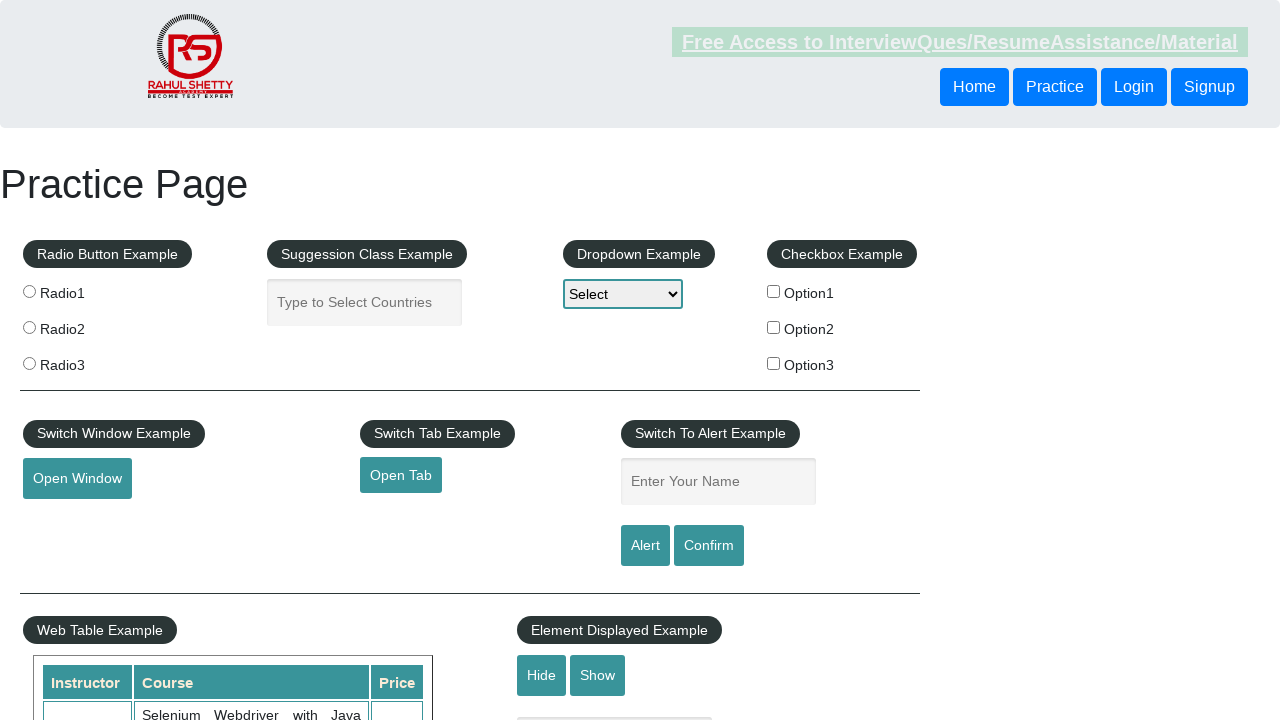

Typed 'India' into the autocomplete country input field on input[placeholder='Type to Select Countries']
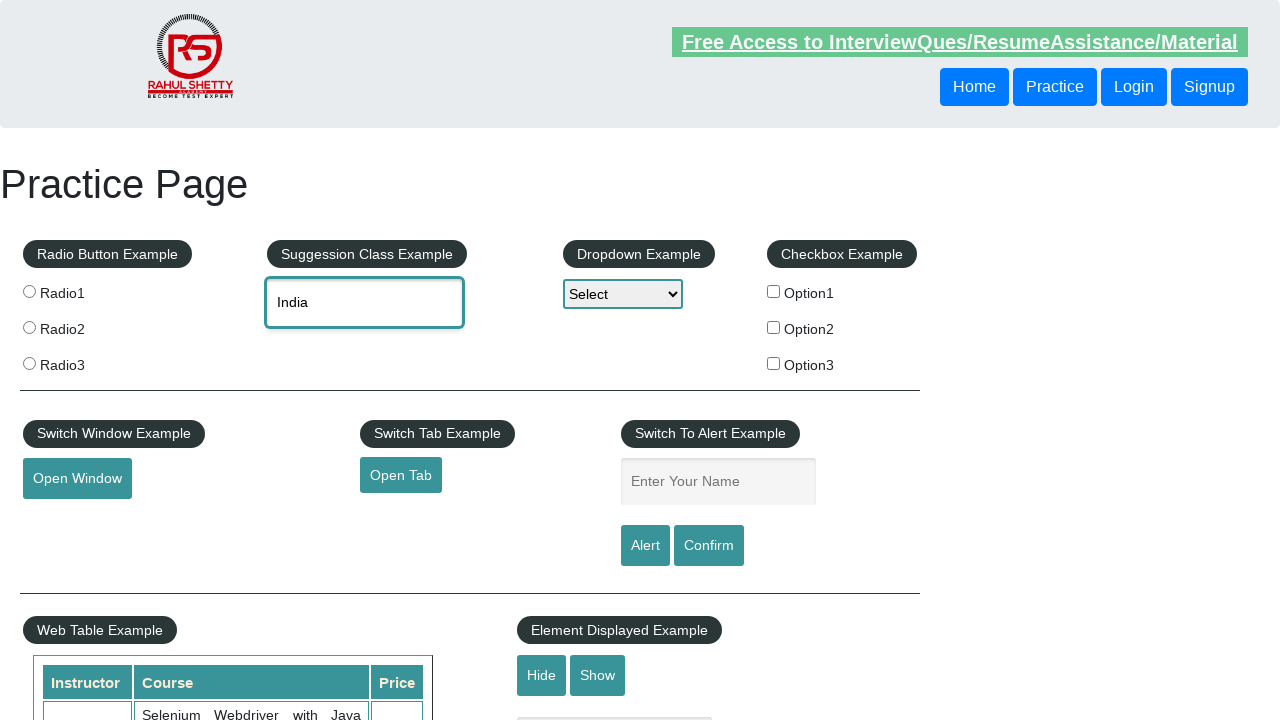

Waited for autocomplete suggestions to appear
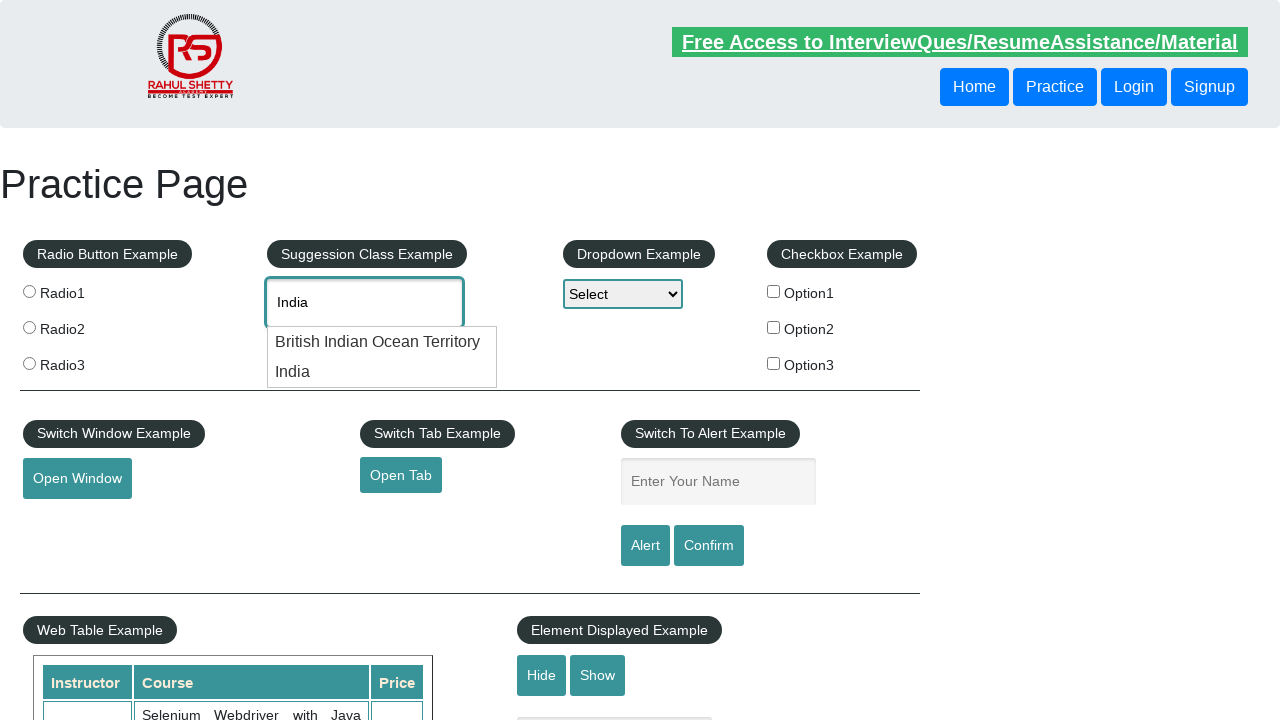

Clicked on the first matching country suggestion from the dropdown at (382, 342) on xpath=//html[1]/body[1]/ul[1]/li/div
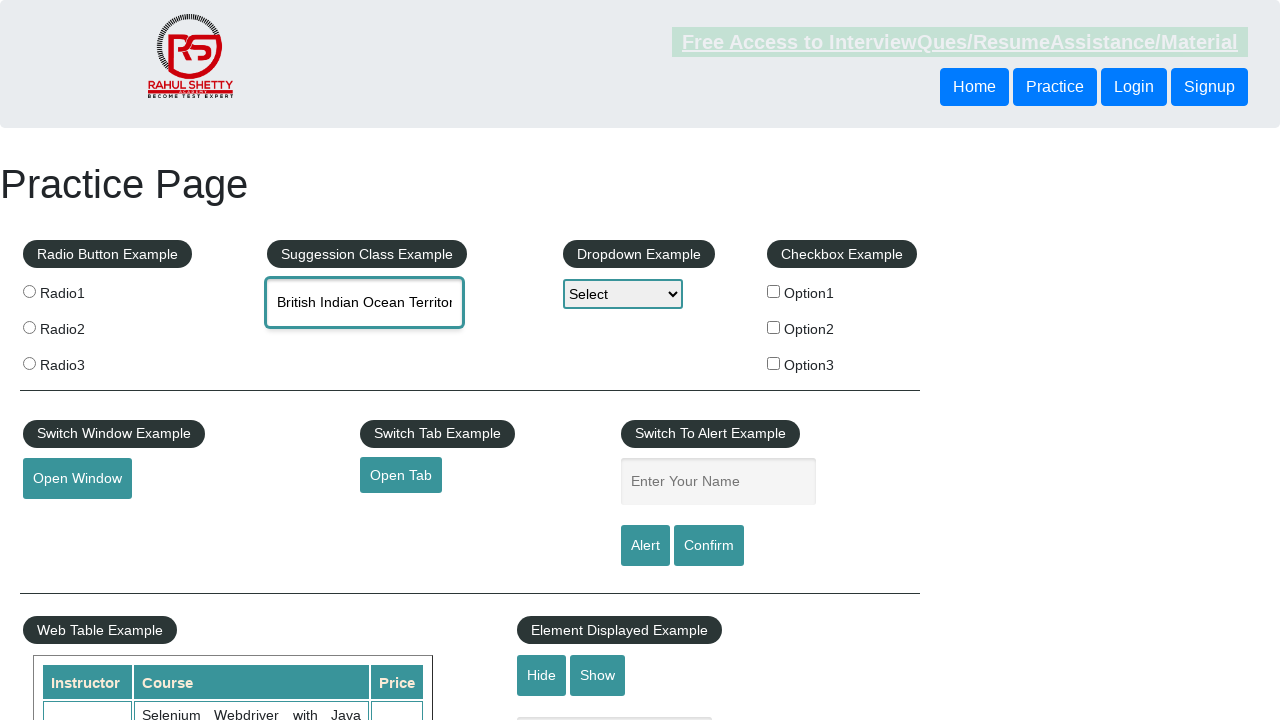

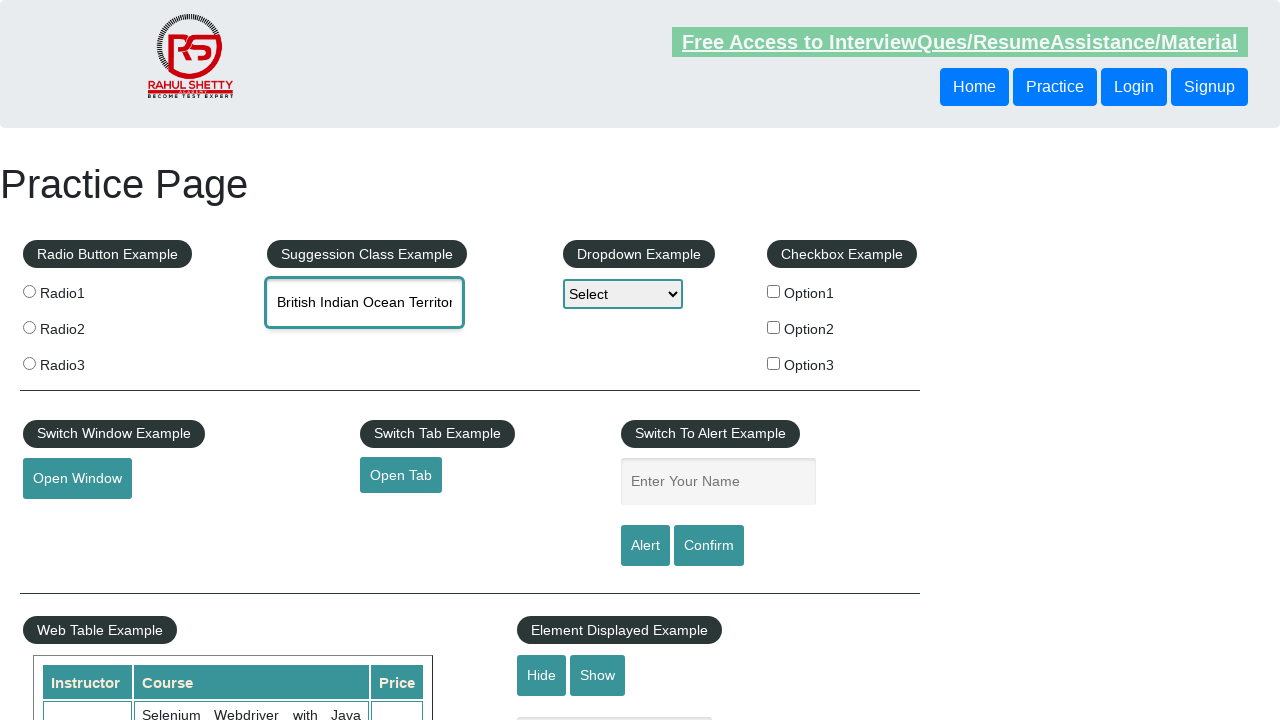